Tests CSS table element locators on W3Schools by finding specific table rows and columns using CSS selectors, verifying table structure elements are accessible.

Starting URL: https://www.w3schools.com/css/css_table.asp

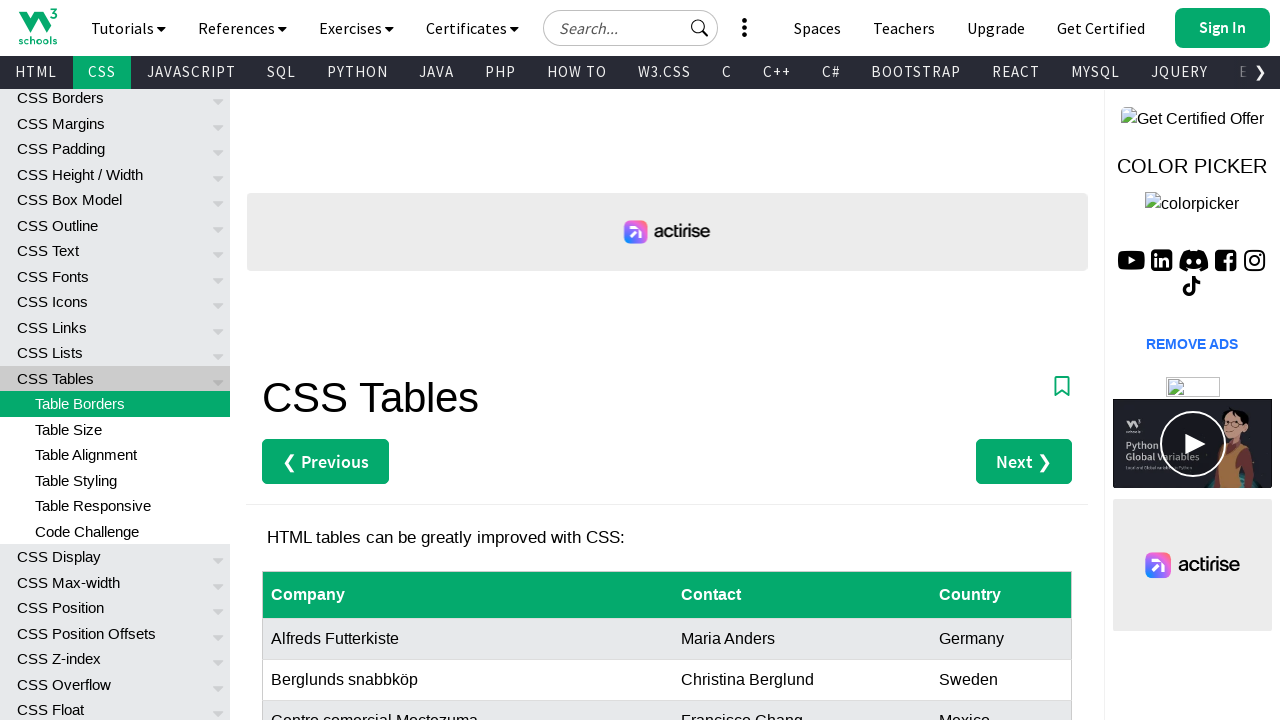

Navigated to W3Schools CSS table page
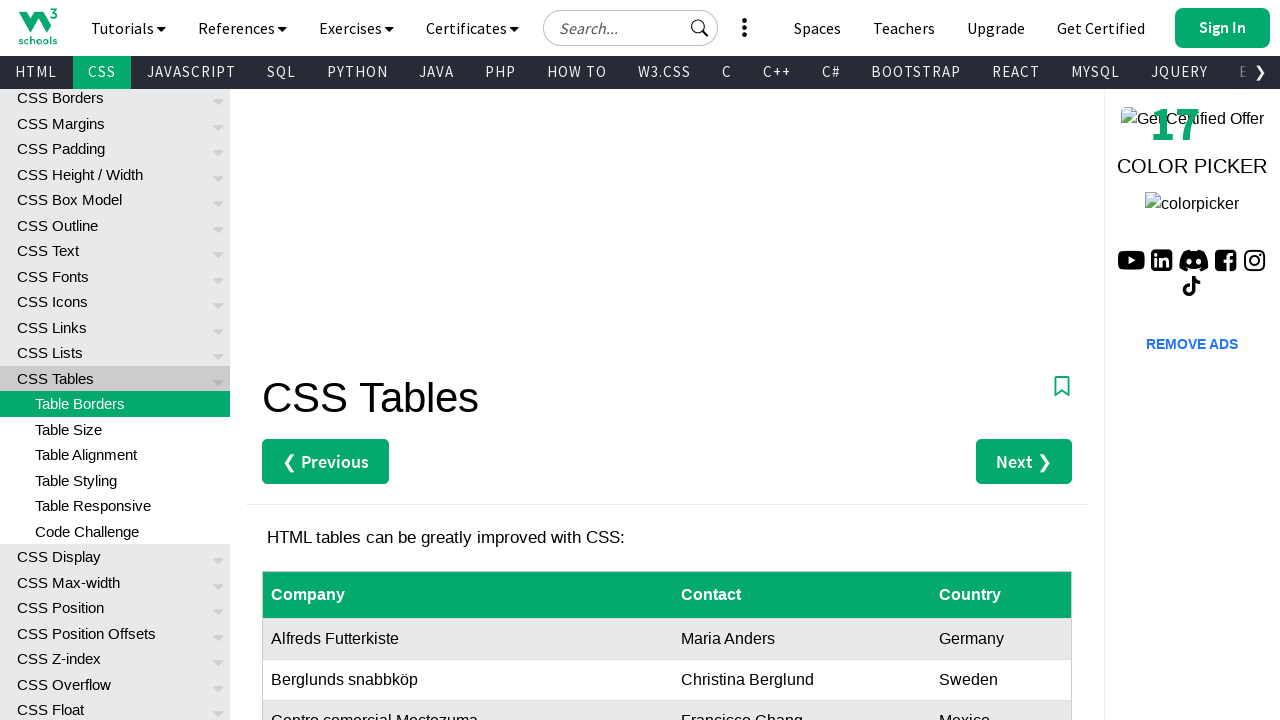

Waited for specific cell in 7th row, last column to be present
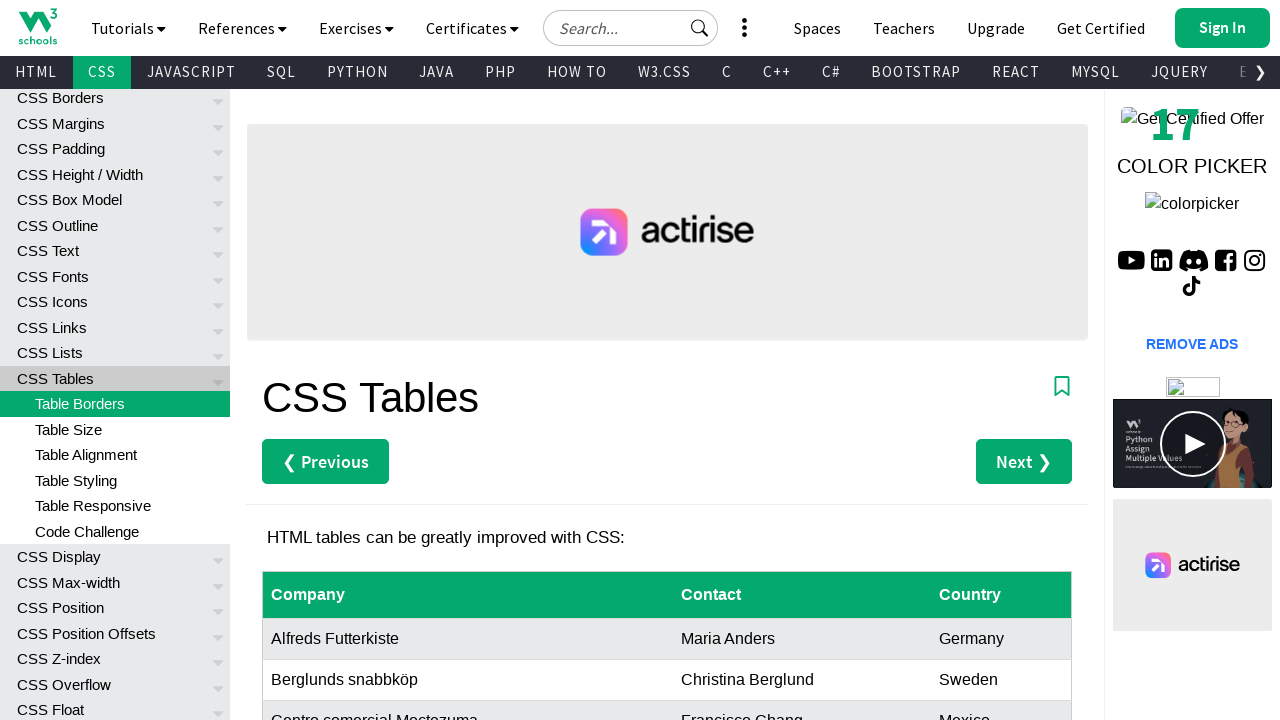

Found all table rows - total count: 9
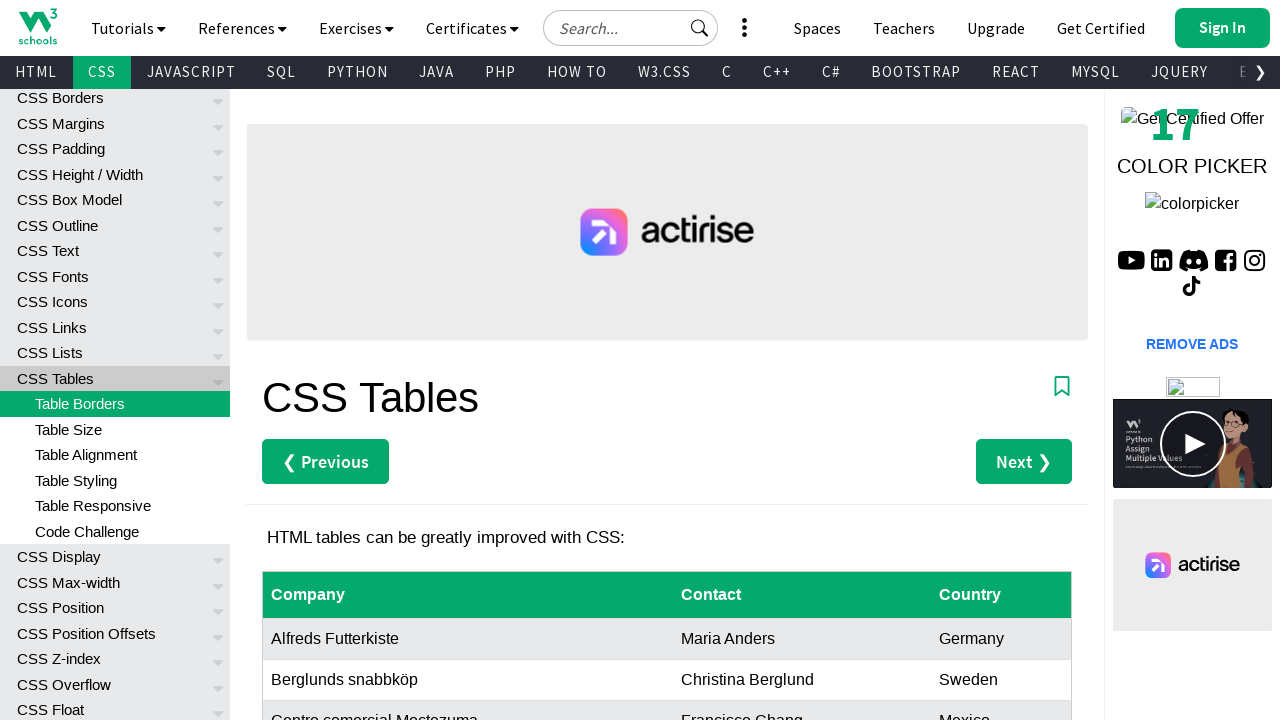

Found all table header columns - total count: 3
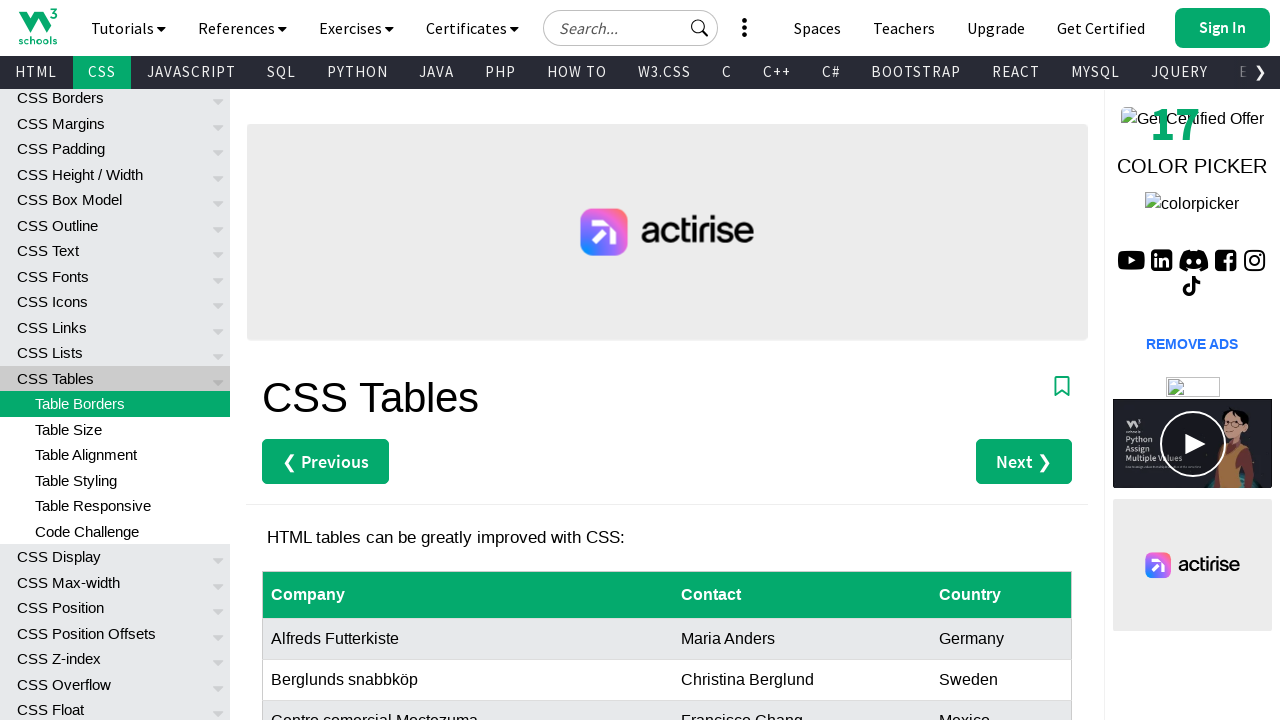

Verified that table row 3 exists
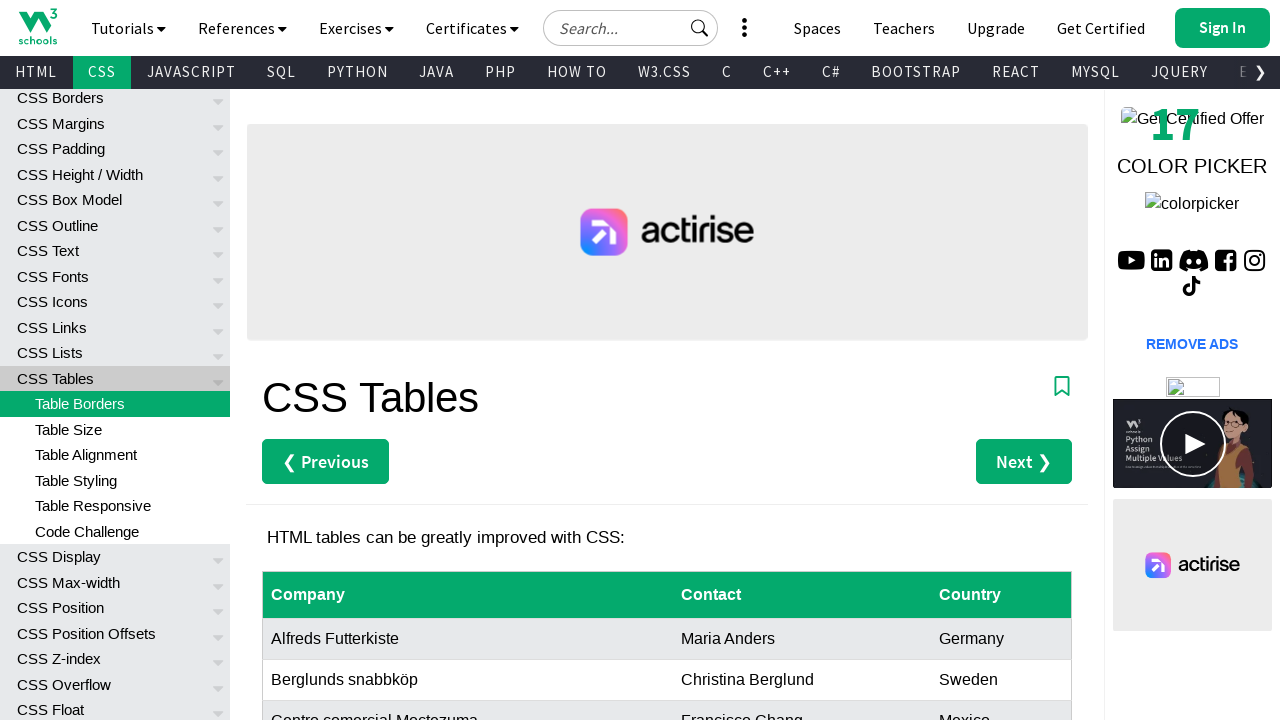

Verified that last column cells exist in the table
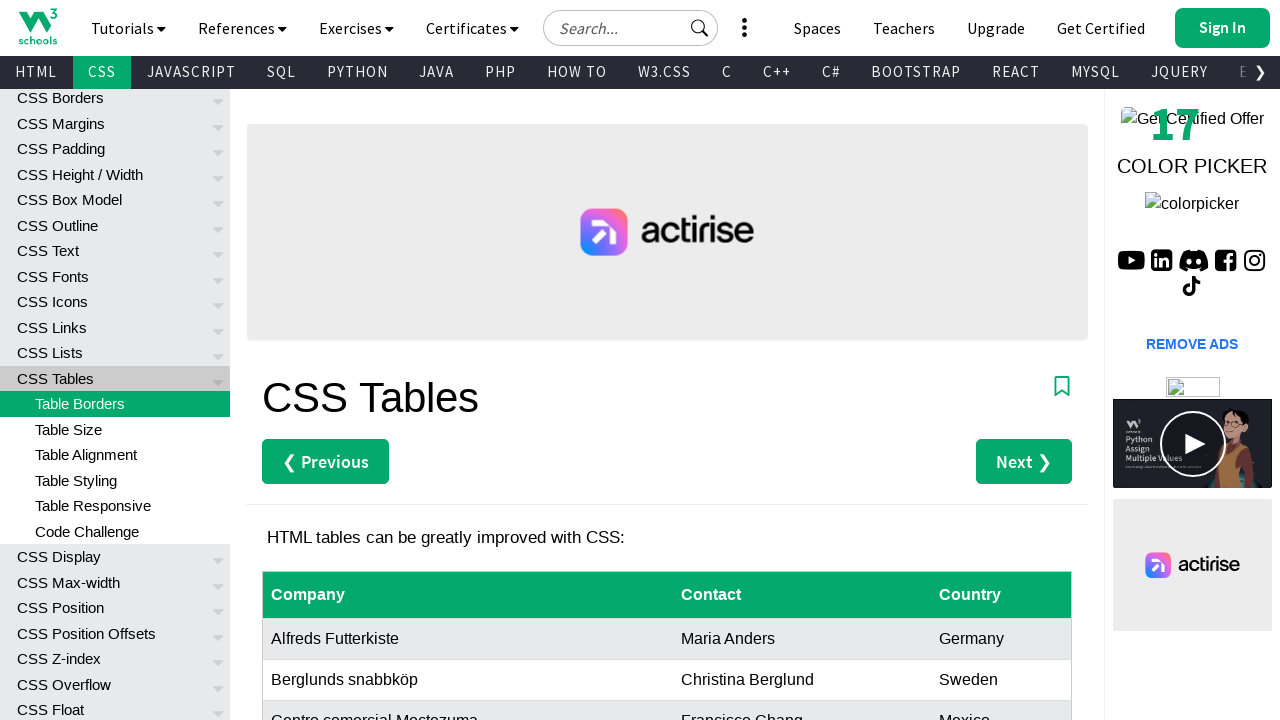

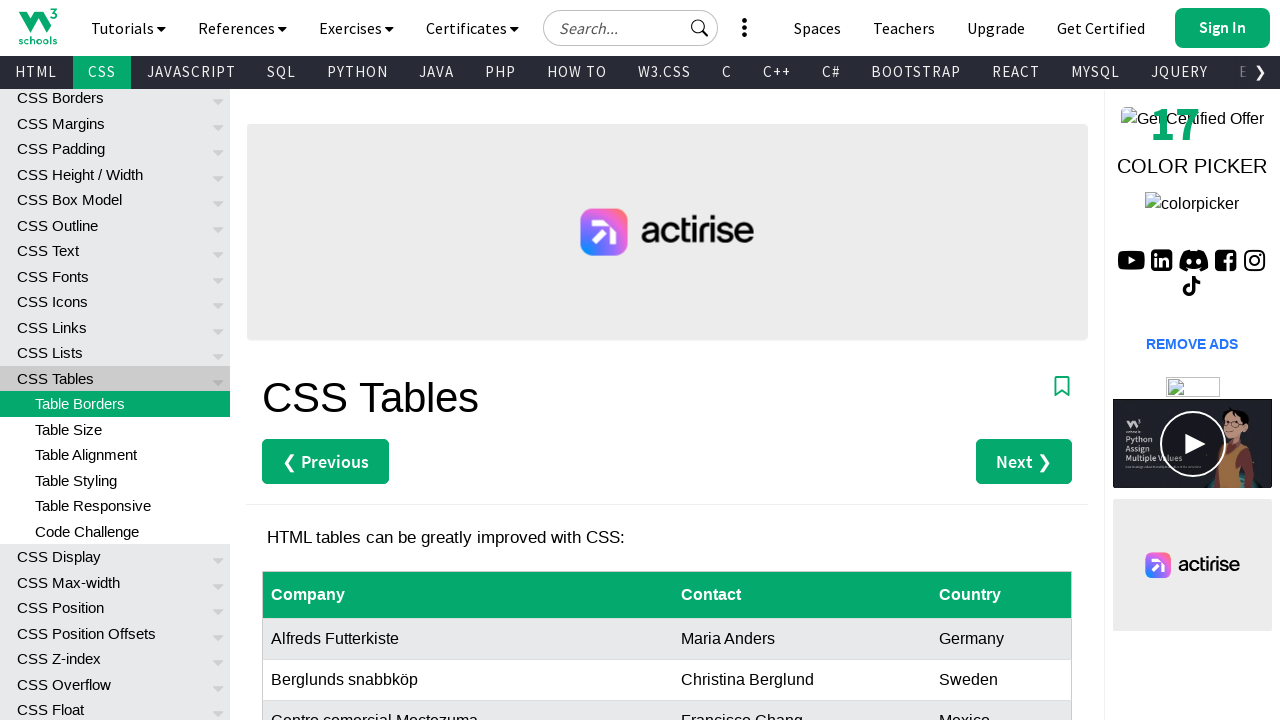